Tests drag and drop functionality by dragging an element from source to target location on jQuery UI demo page

Starting URL: https://jqueryui.com/droppable/

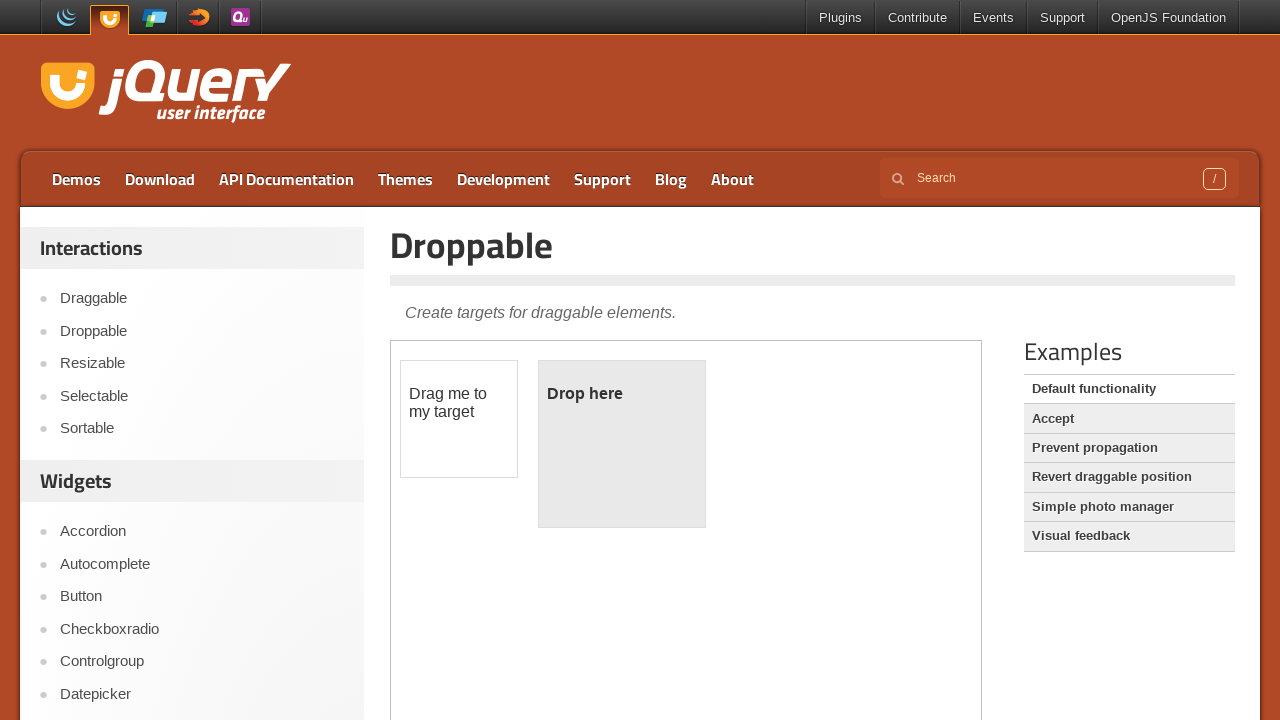

Located and switched to iframe containing drag and drop demo
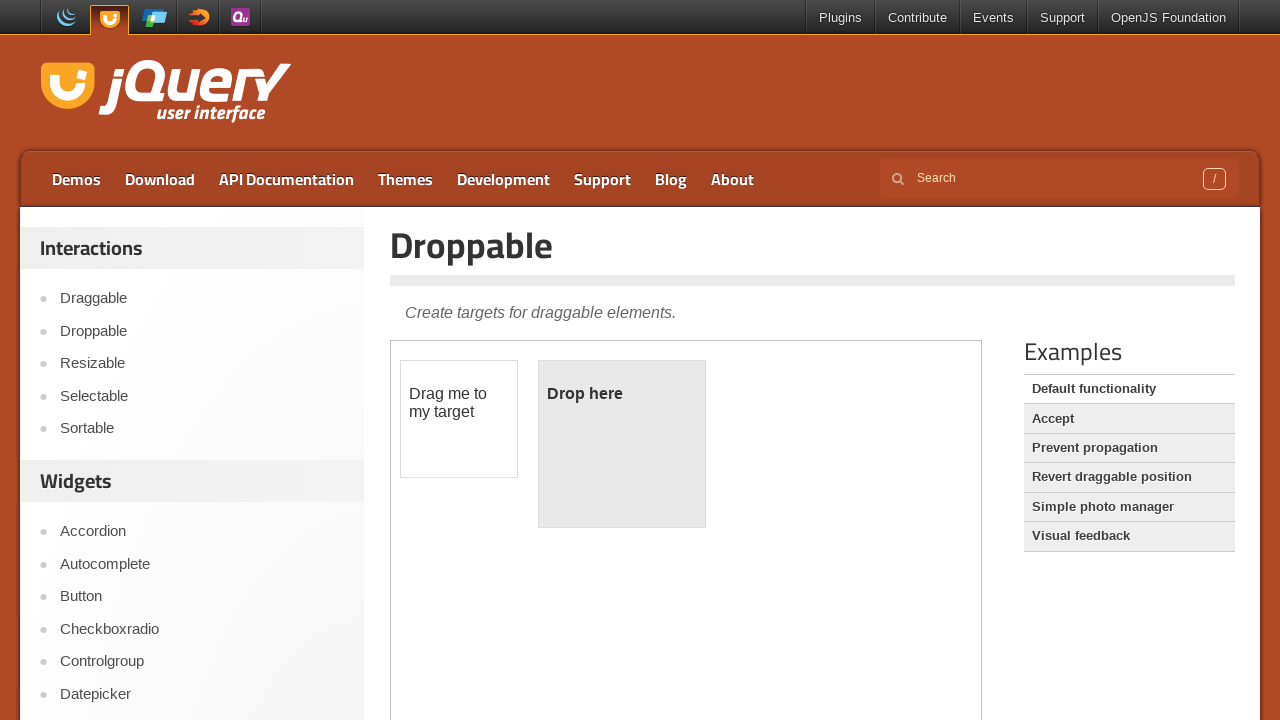

Located draggable source element
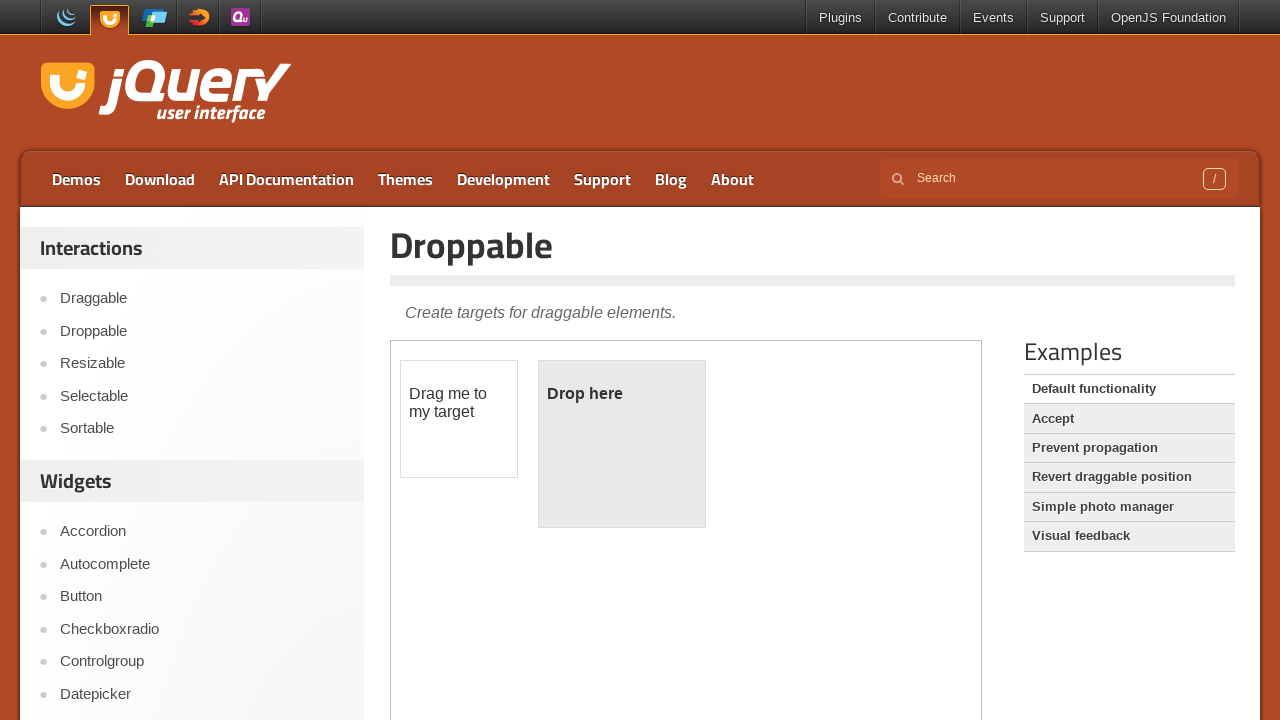

Located droppable target element
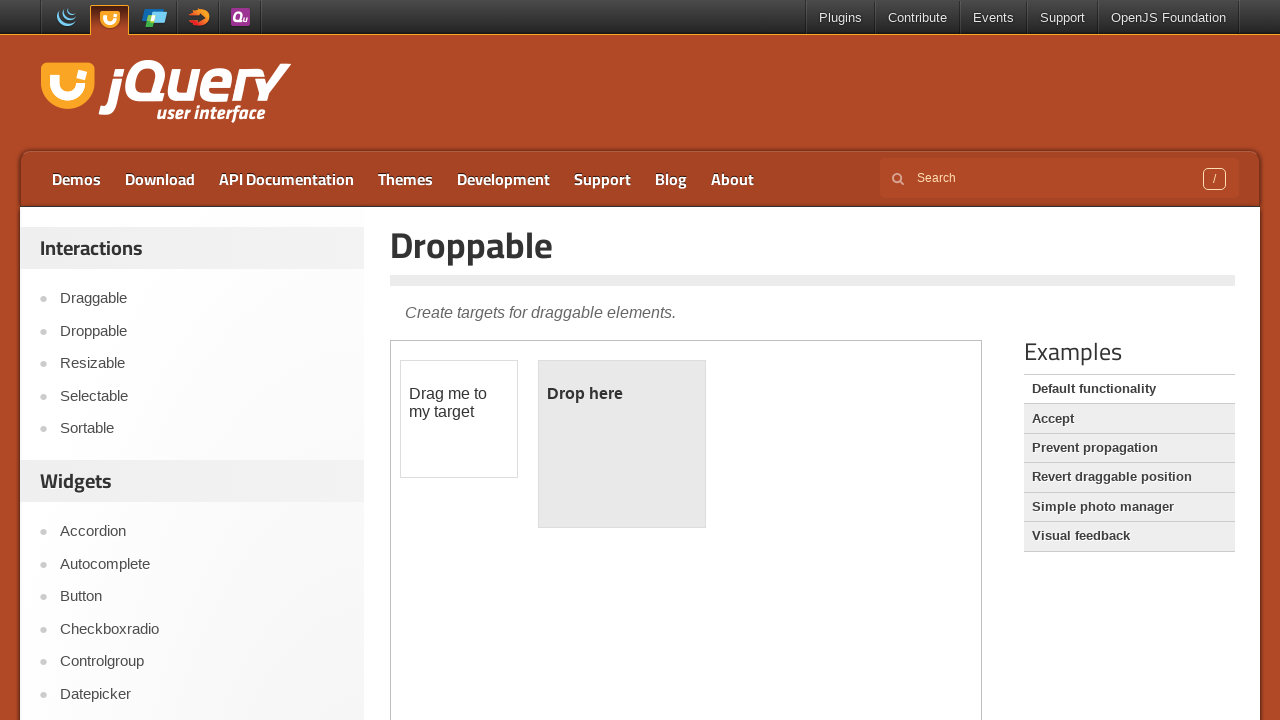

Dragged element from source to target location at (622, 444)
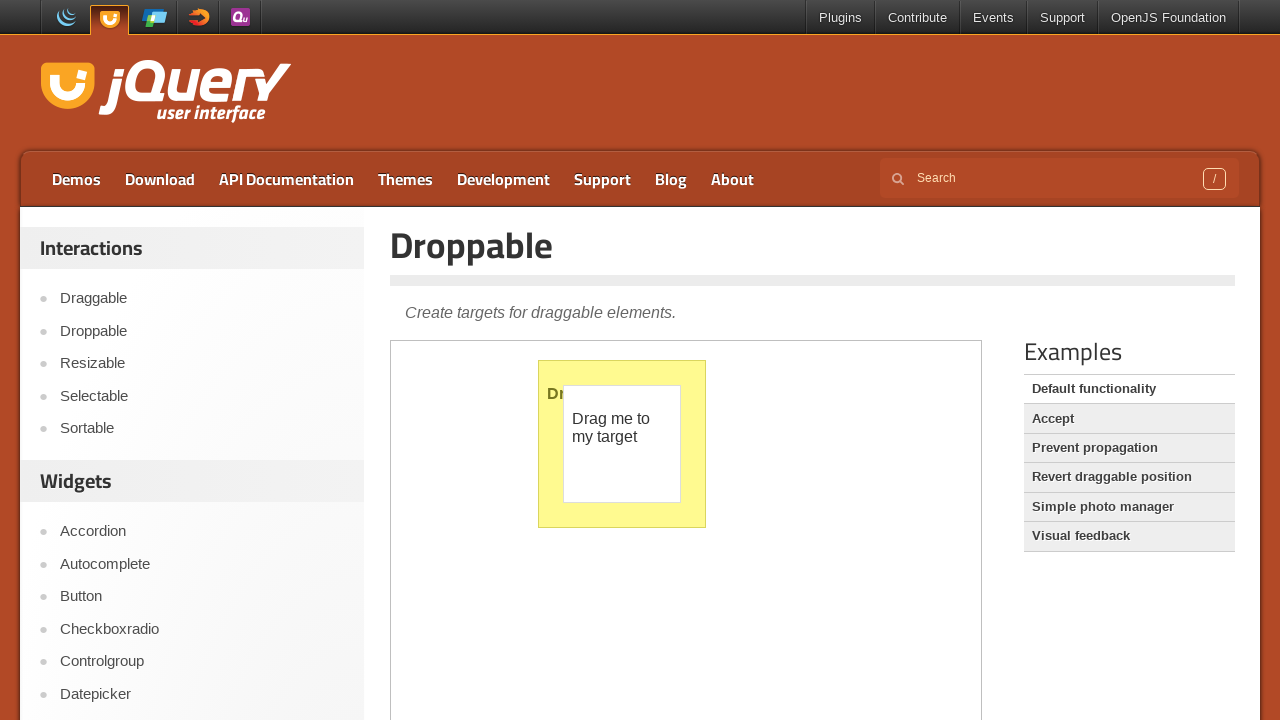

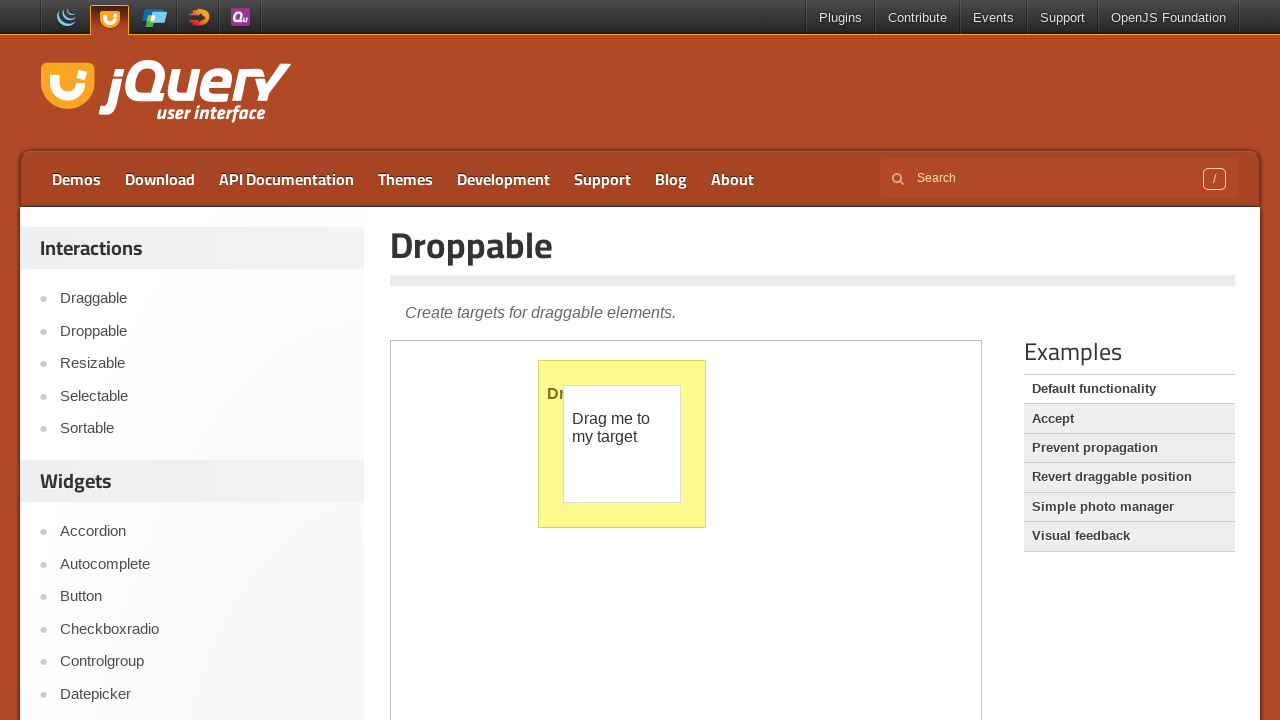